Tests clicking on the help page link ("כאן") on the login page

Starting URL: https://yedion.jce.ac.il/yedion/fireflyweb.aspx?prgname=login

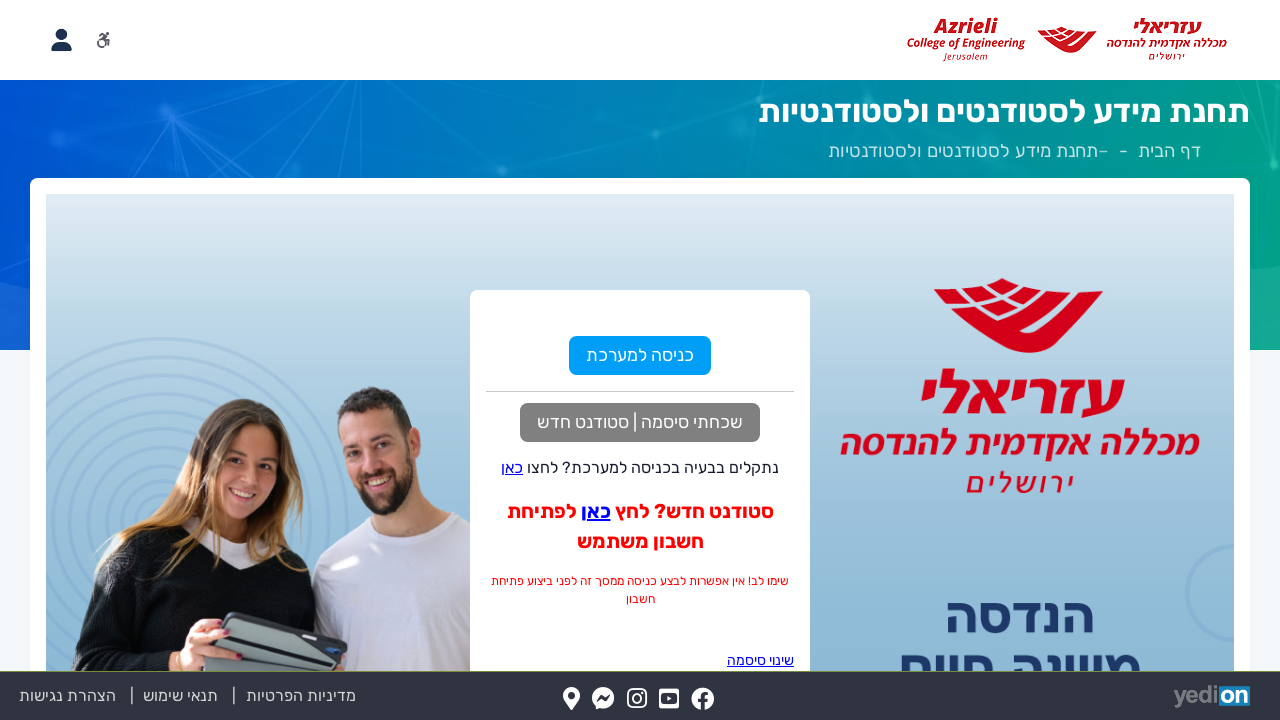

Clicked on help page link ('כאן') on the login page at (512, 468) on text=כאן
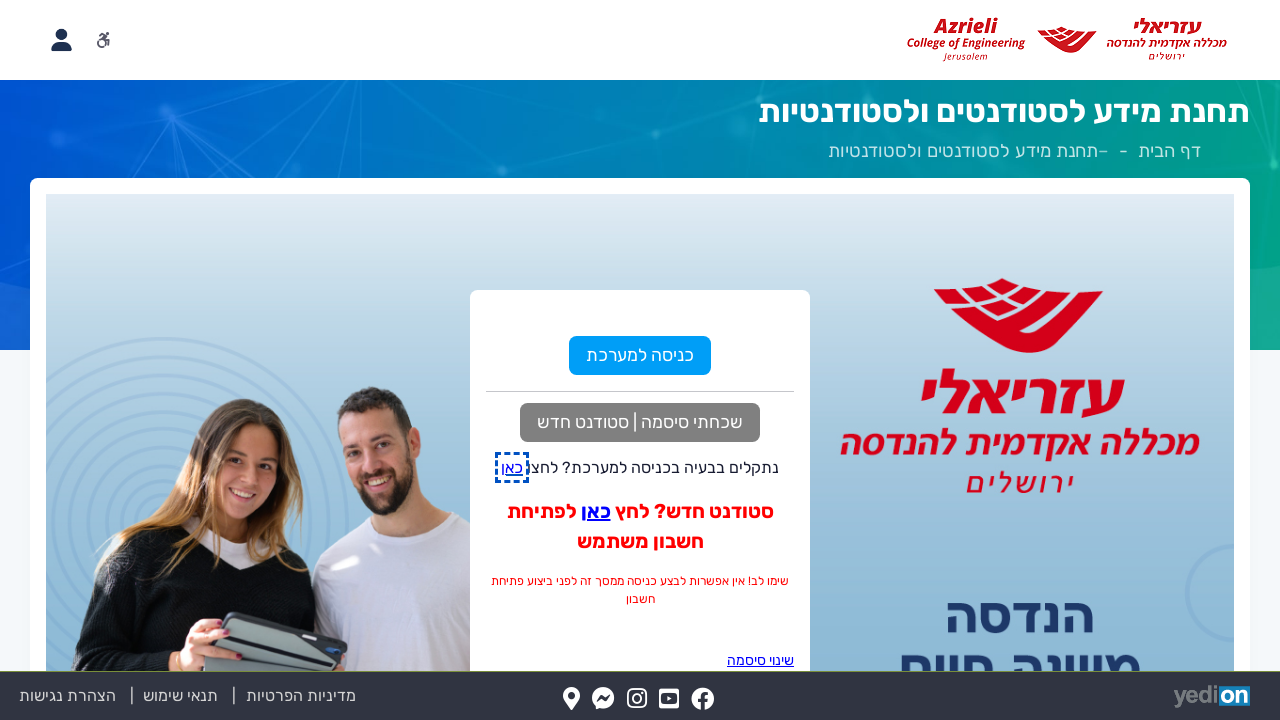

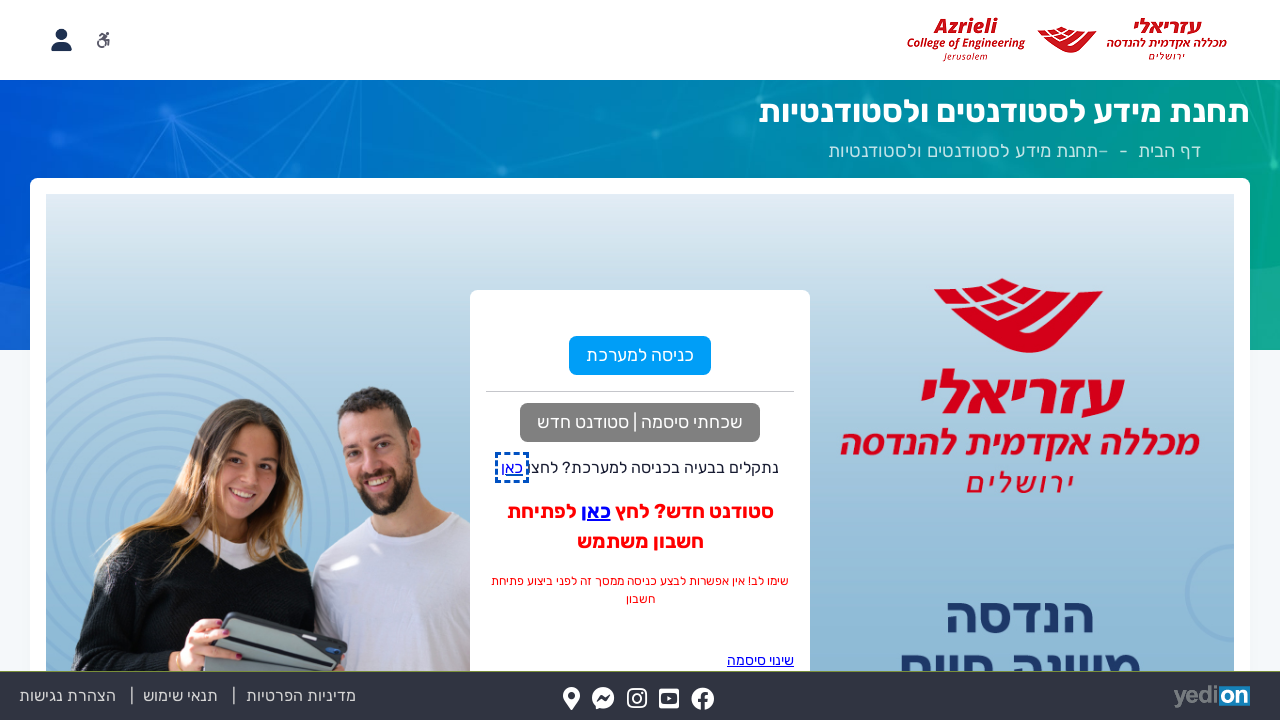